Tests browser window manipulation by resizing, maximizing, minimizing, and going fullscreen

Starting URL: https://www.w3schools.com/

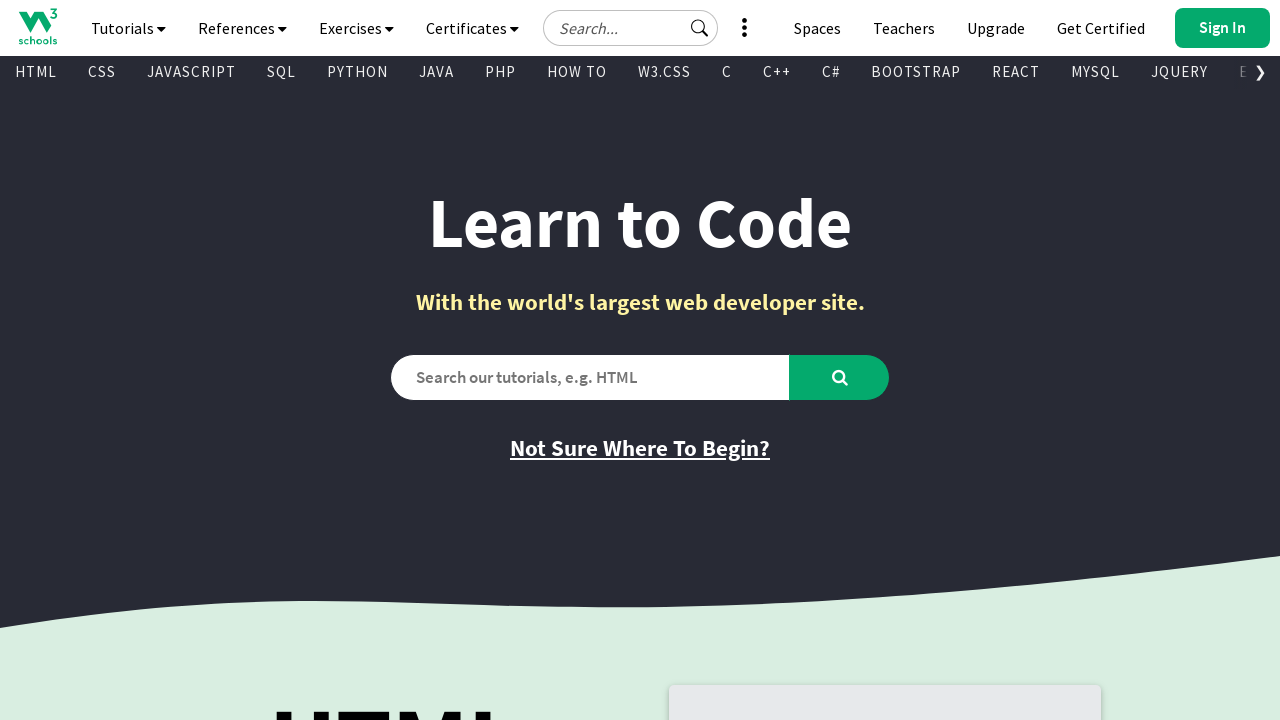

Set viewport to 1920x1080 to maximize window
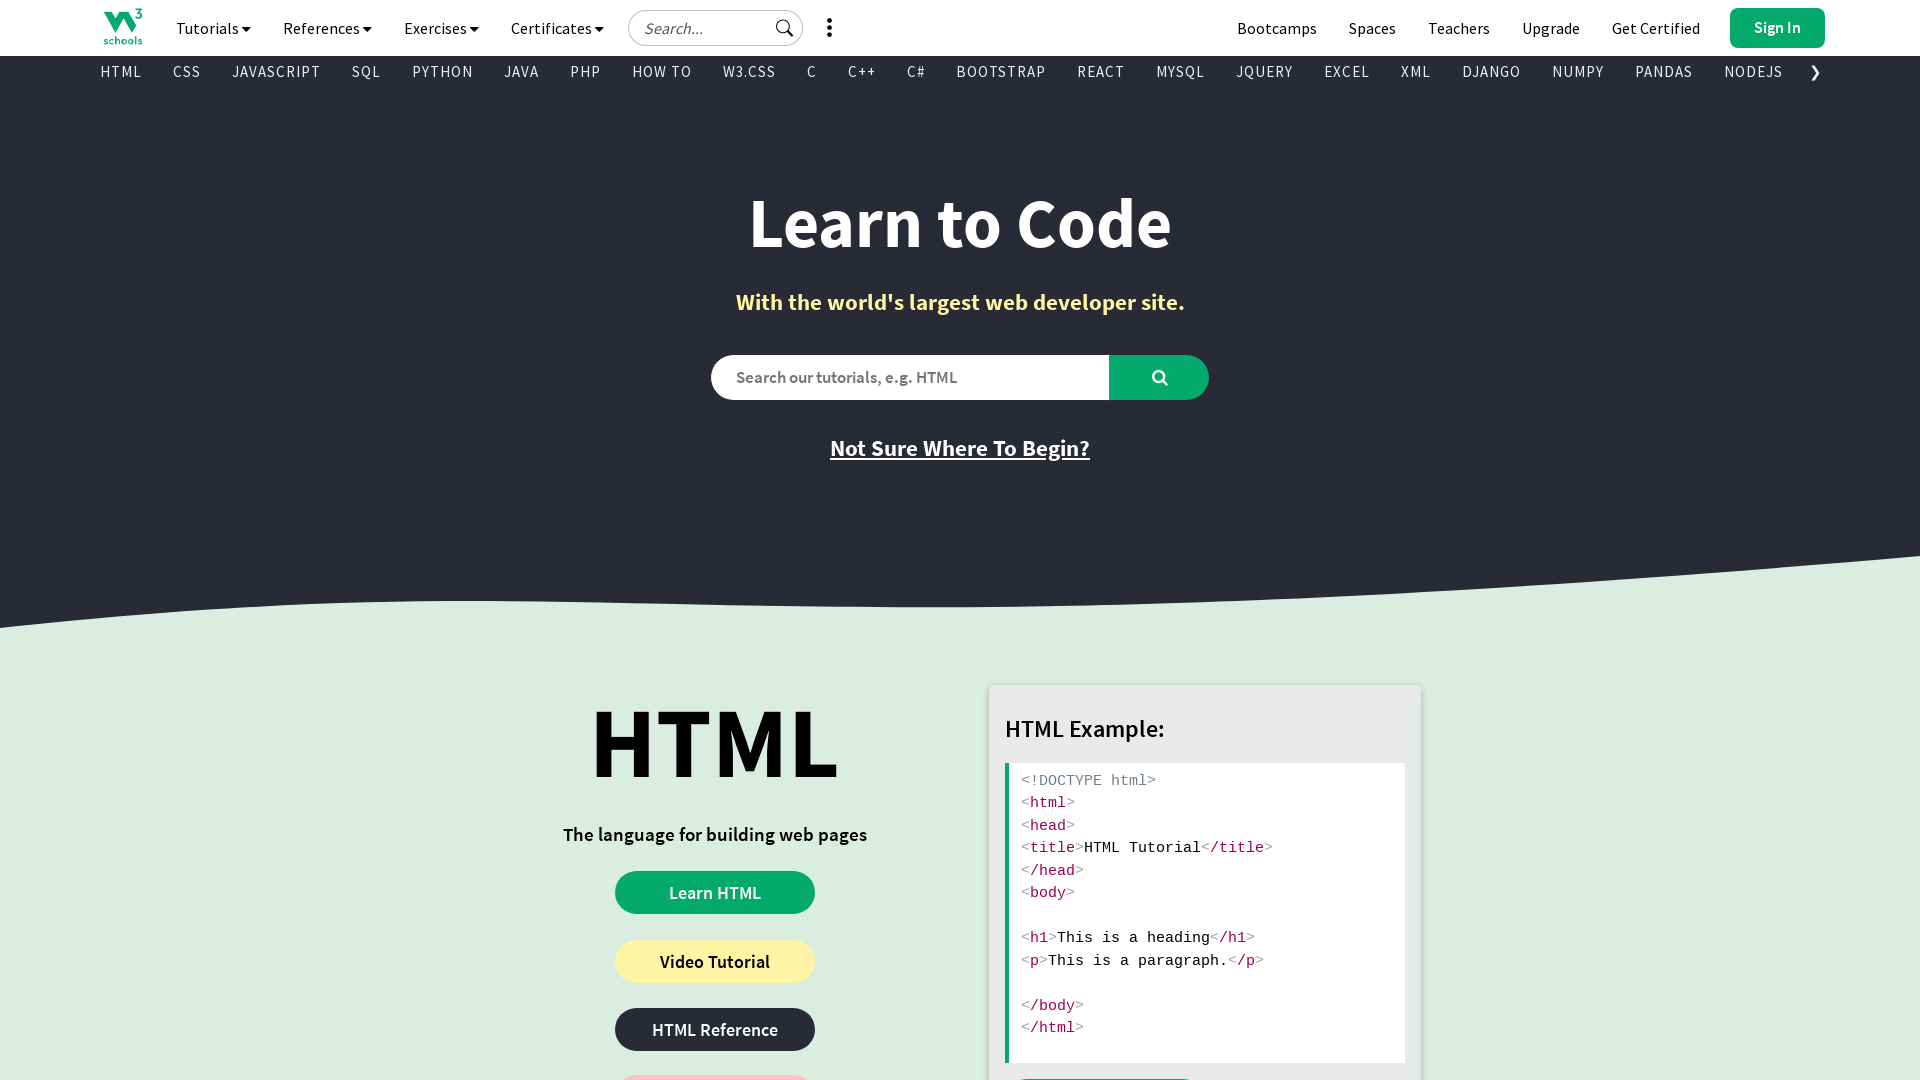

Retrieved viewport size: {'width': 1920, 'height': 1080}
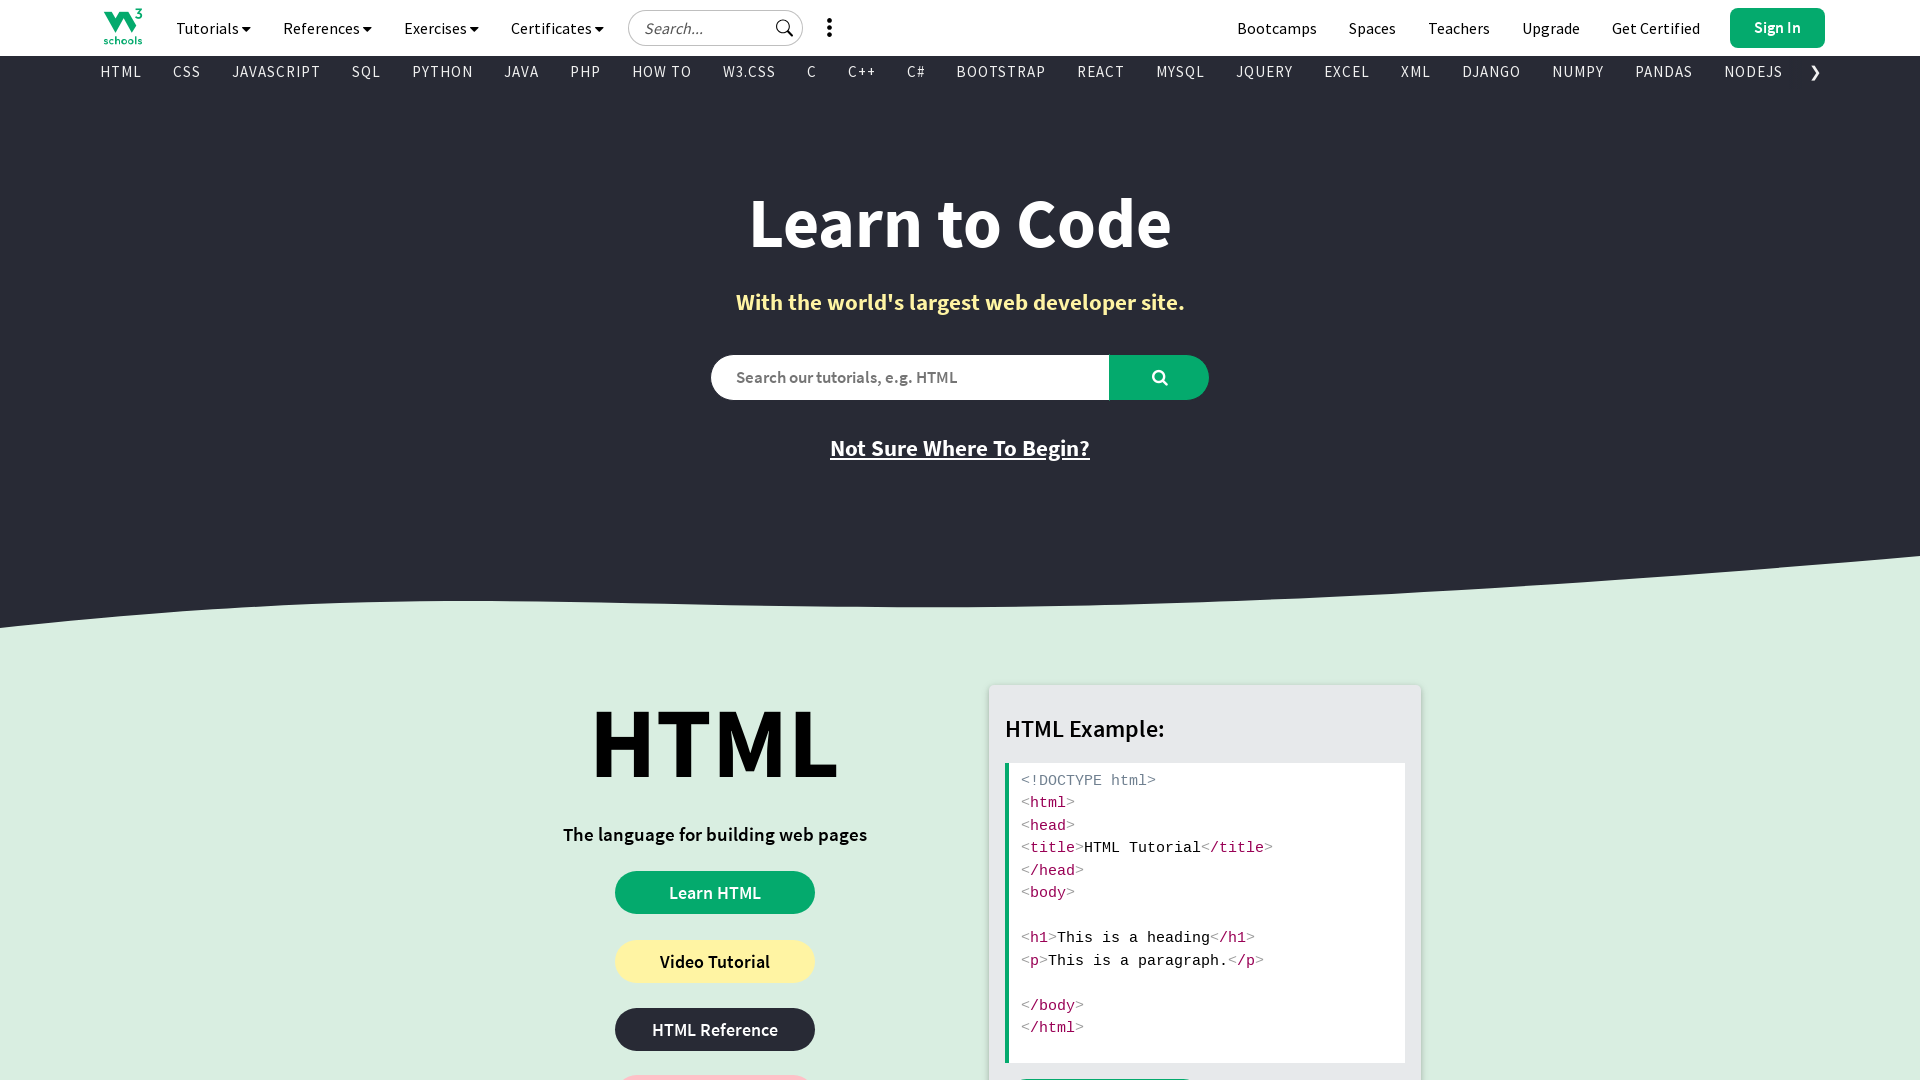

Set viewport to 800x600 to minimize window
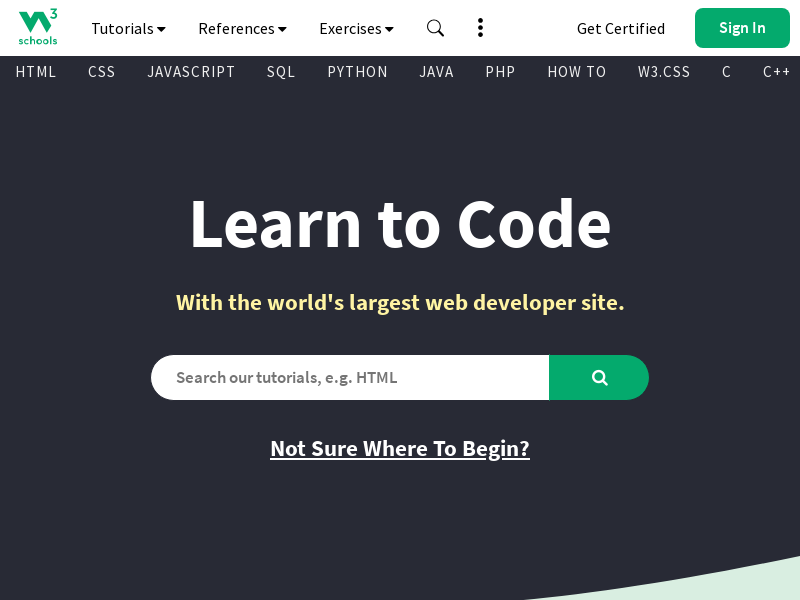

Waited for 7 seconds
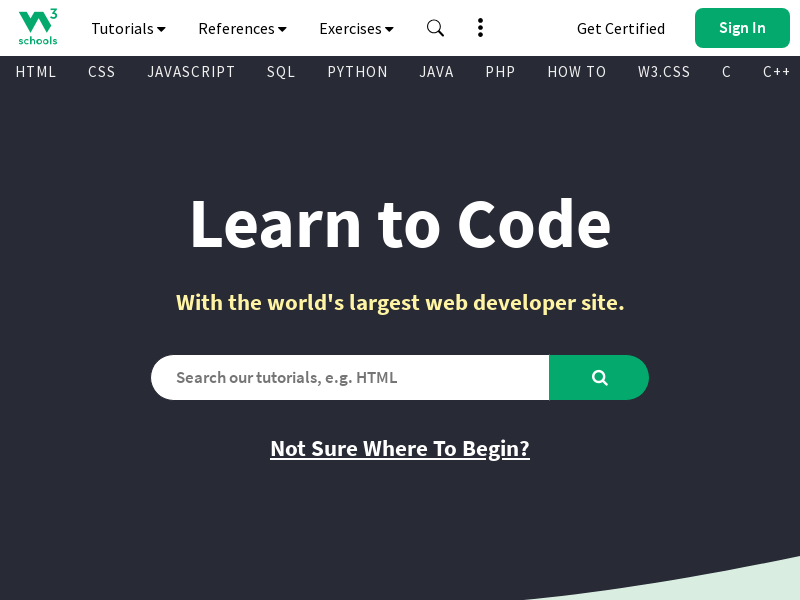

Maximized window again by setting viewport to 1920x1080
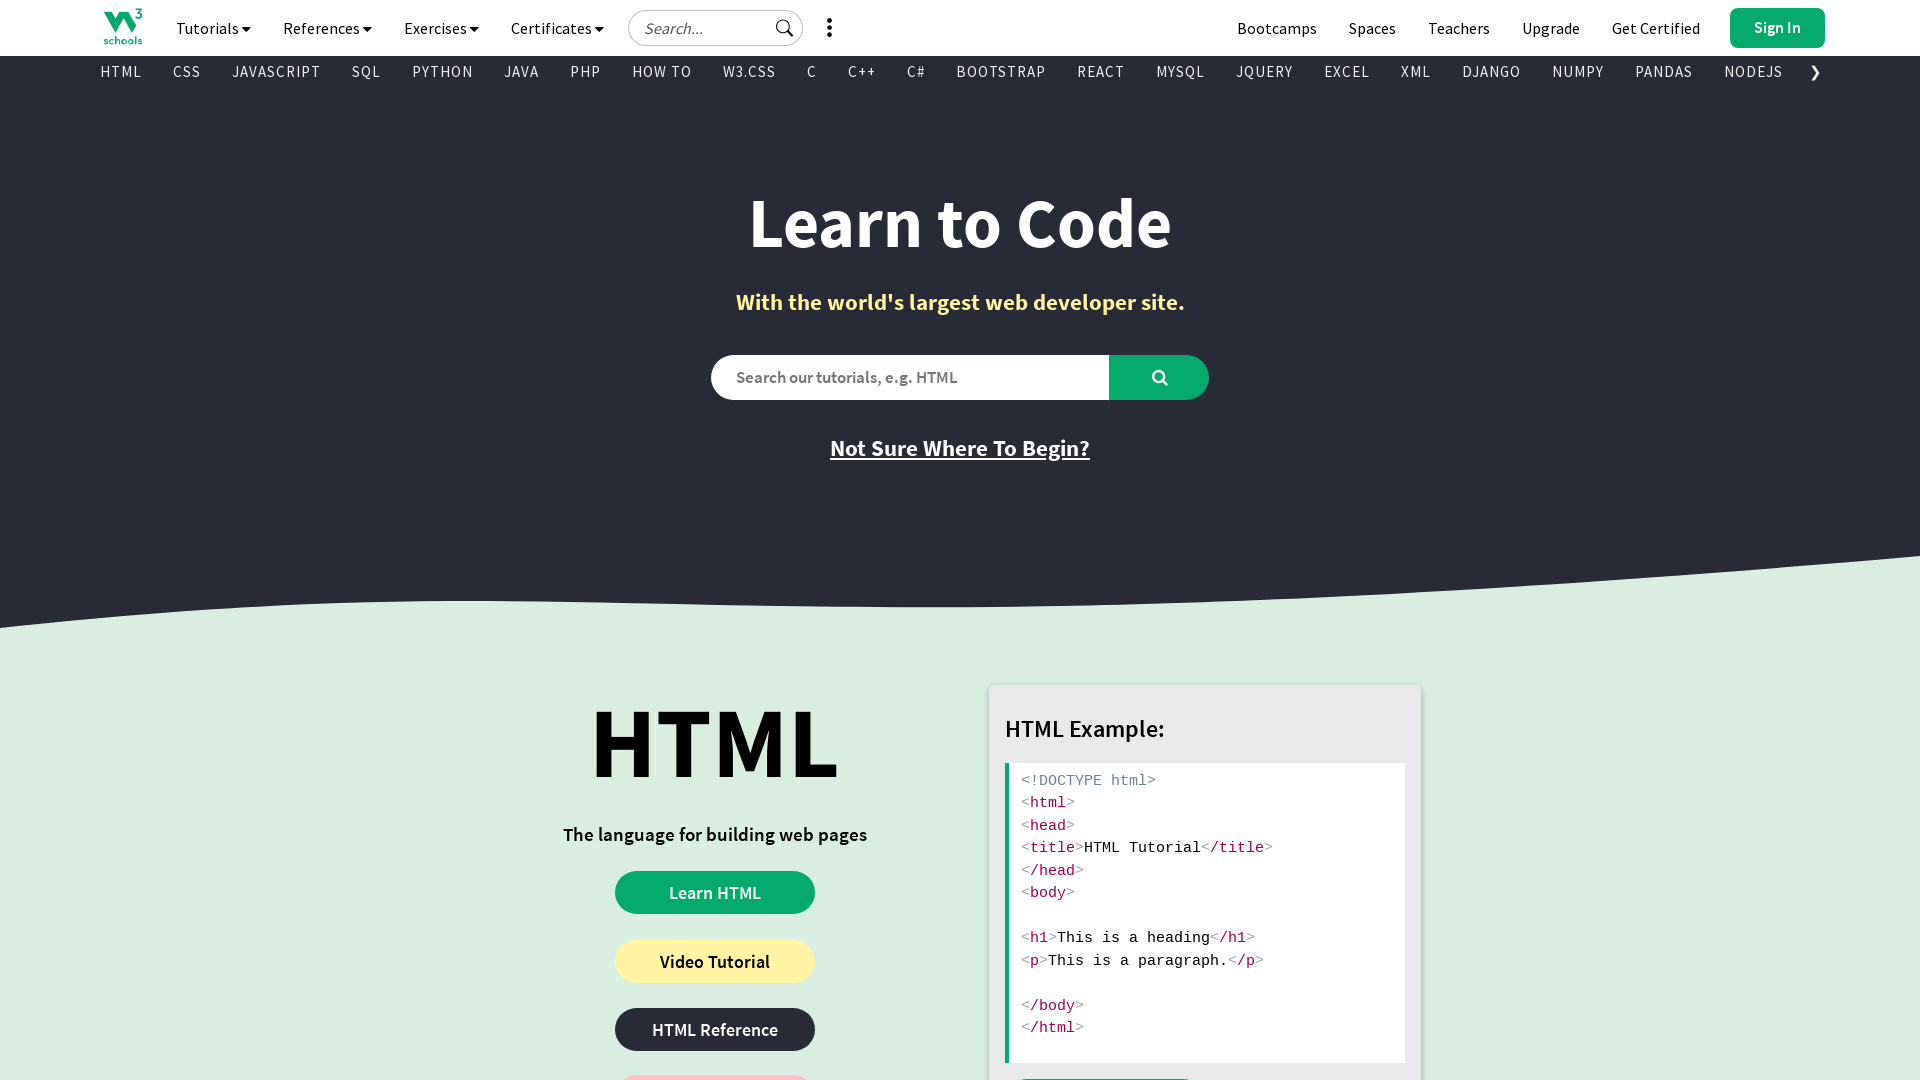

Retrieved viewport size after maximize: {'width': 1920, 'height': 1080}
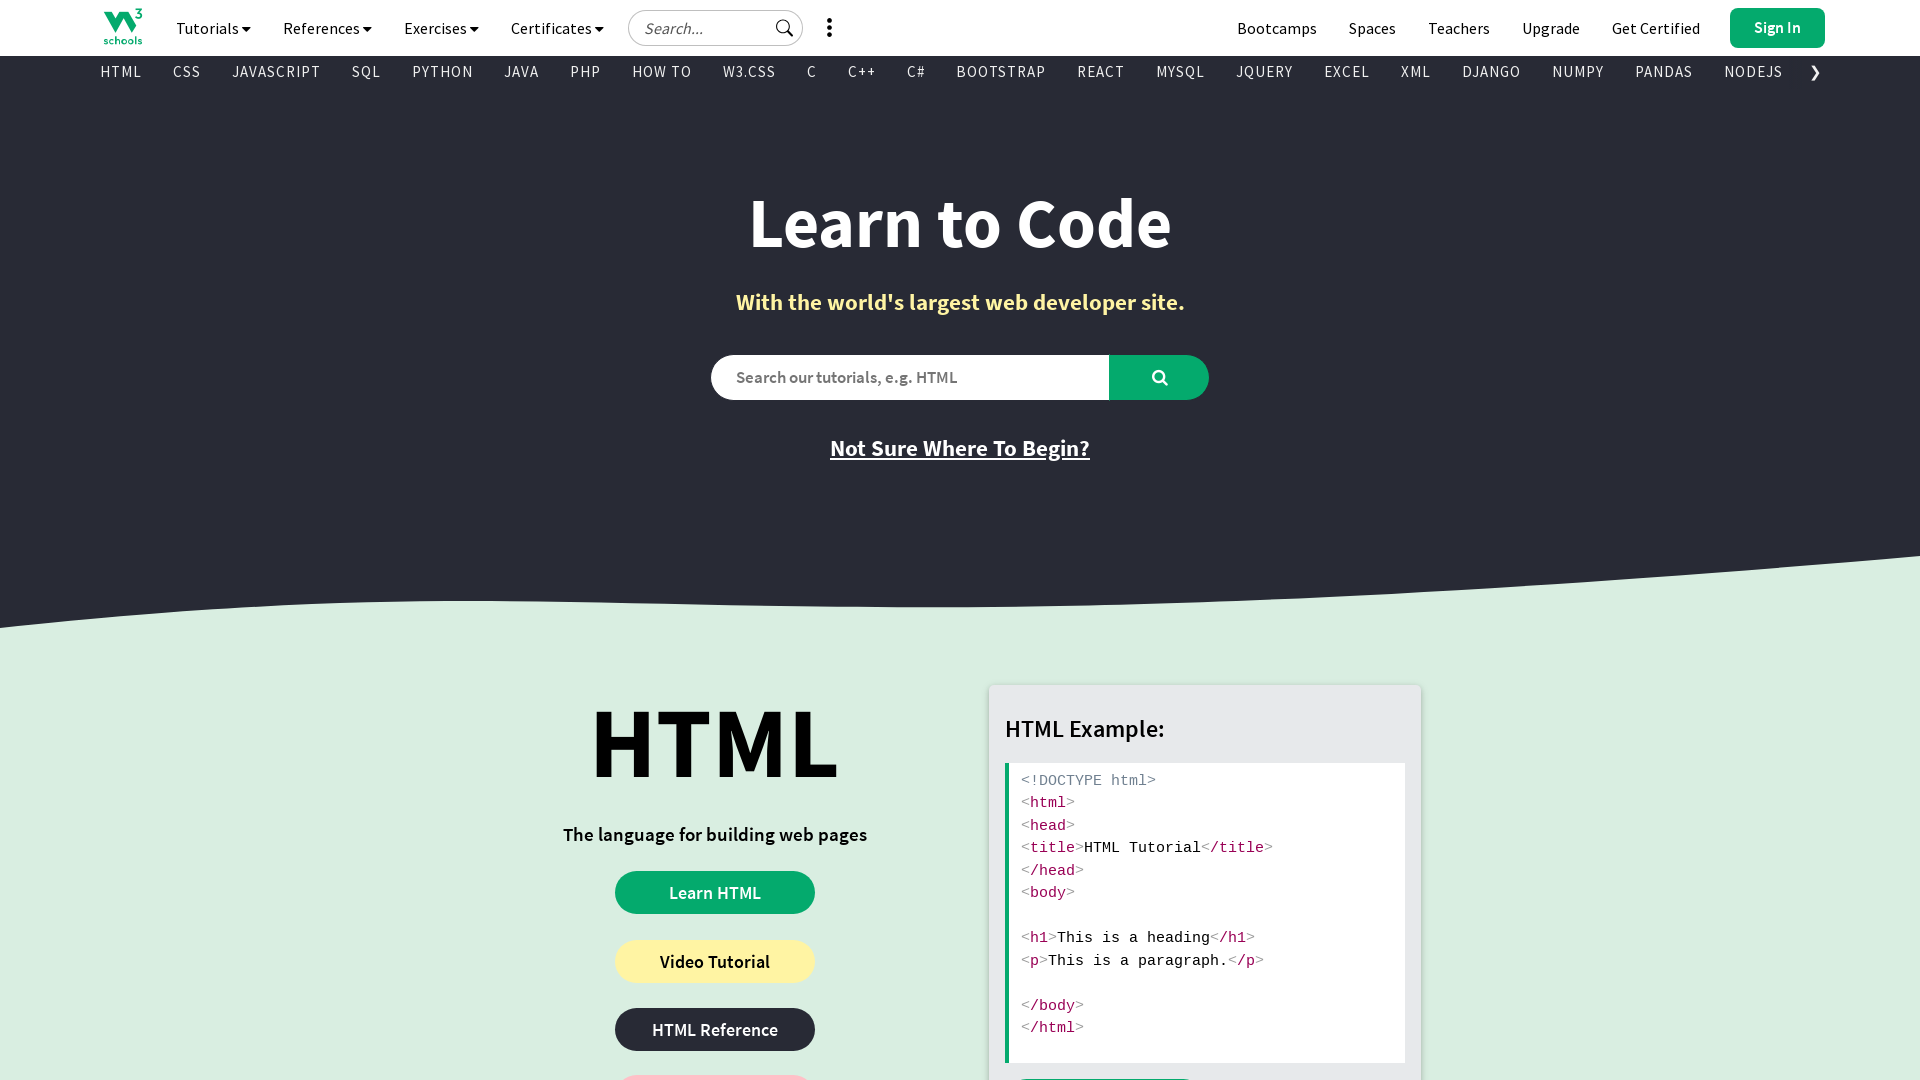

Set viewport to fullscreen simulation (1920x1080)
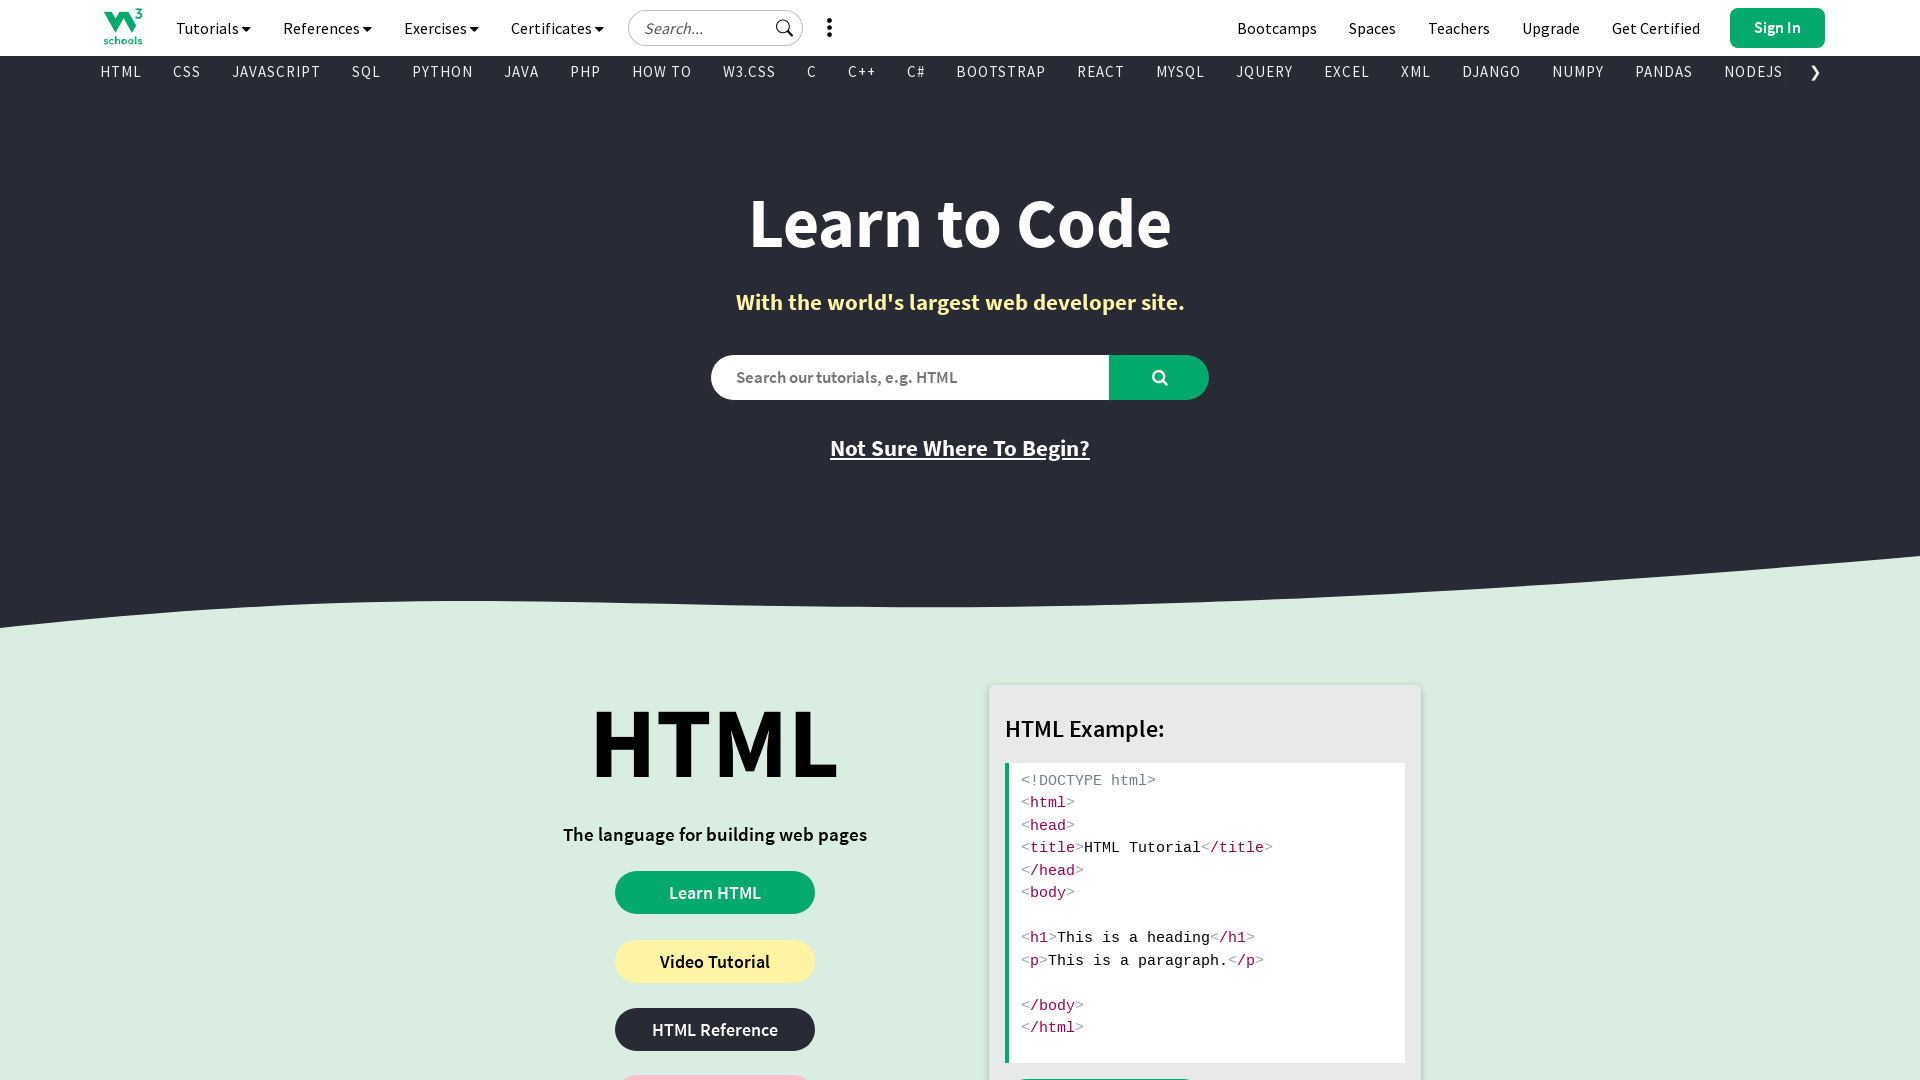

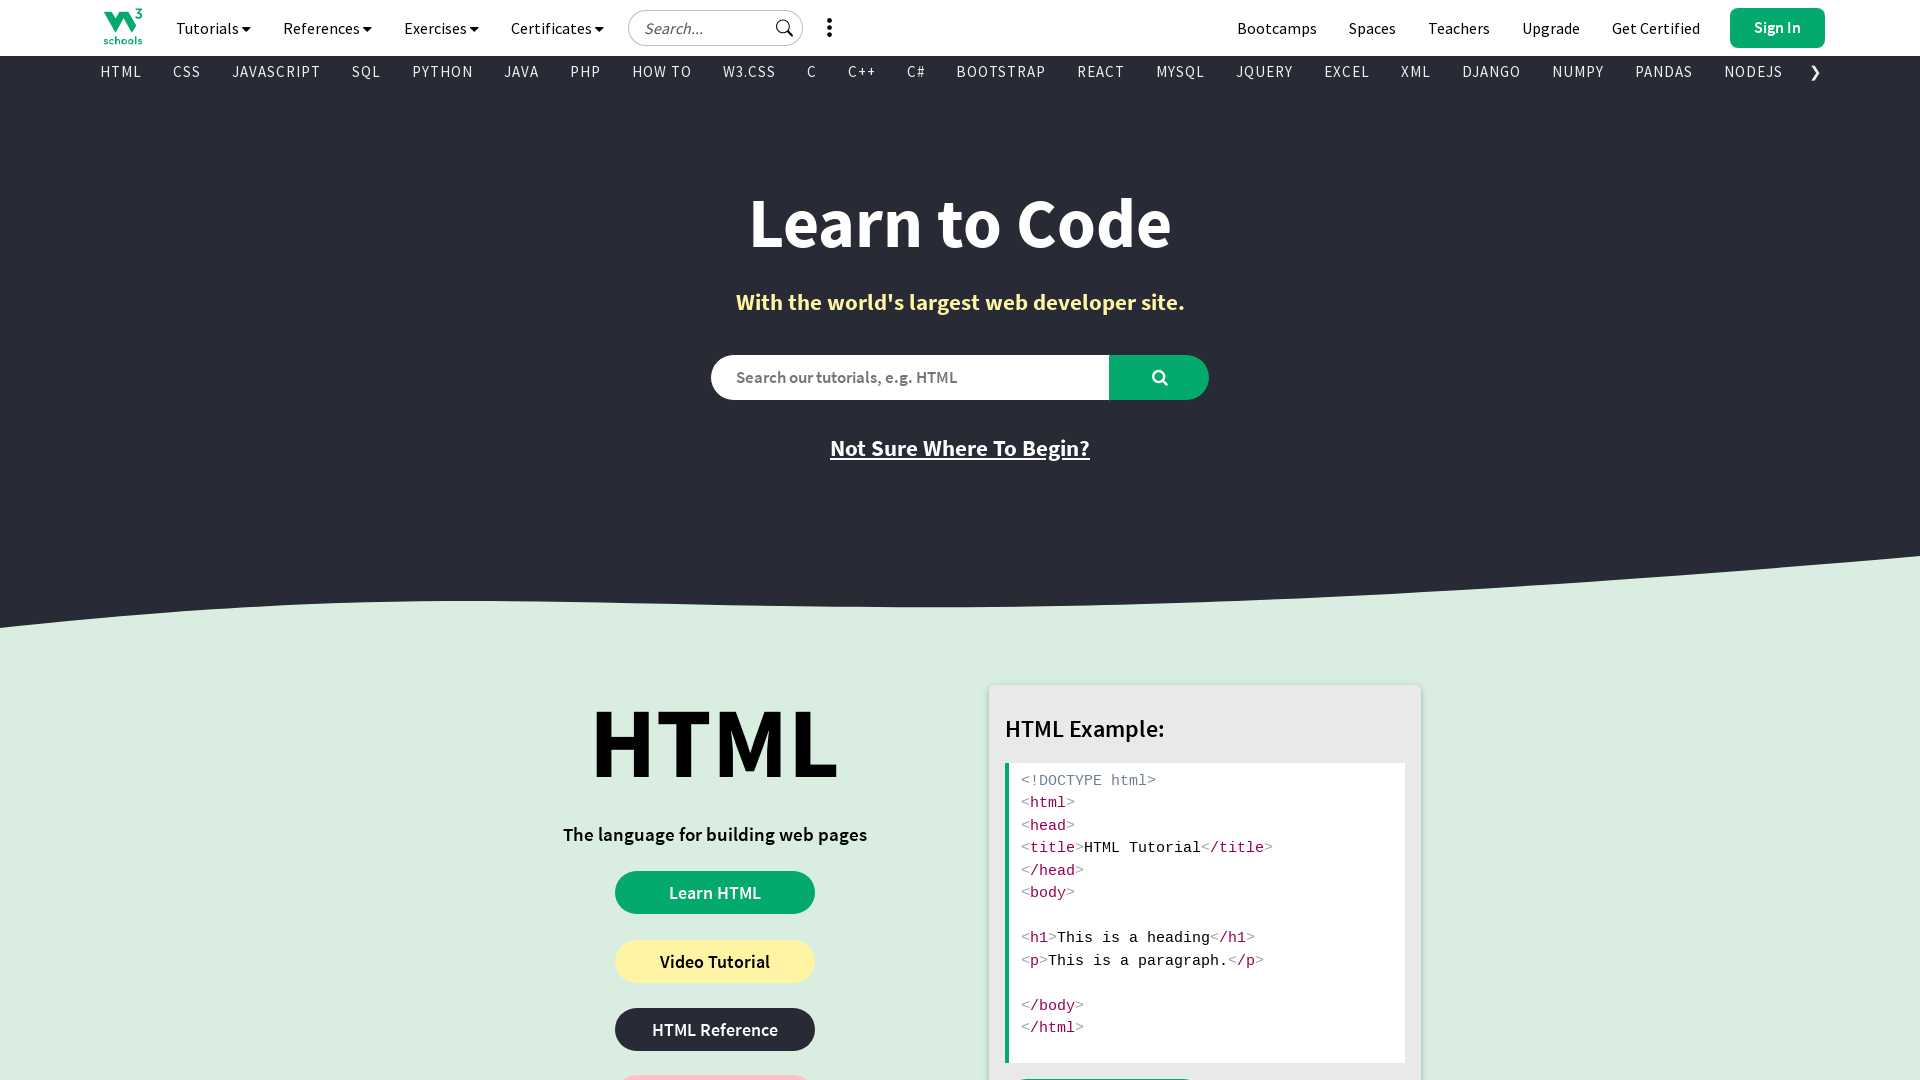